Navigates to the Peddle.com website and verifies the page loads successfully

Starting URL: http://www.peddle.com

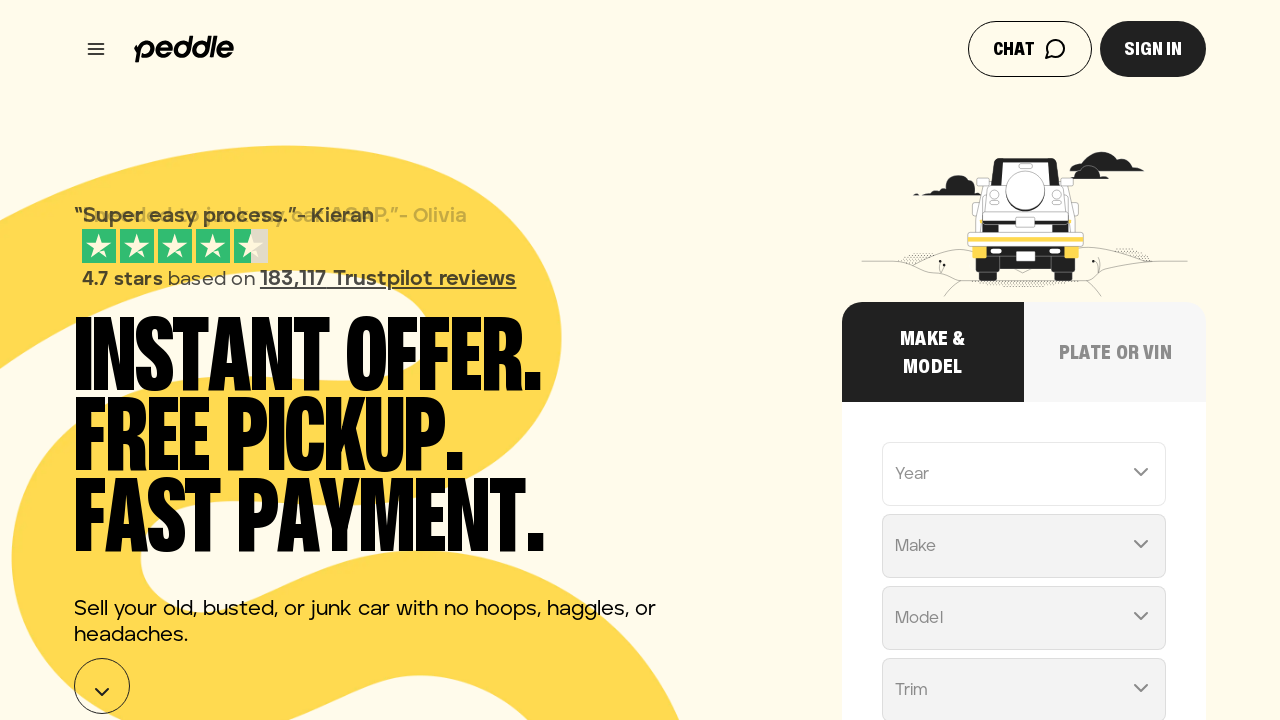

Waited for page to reach domcontentloaded state
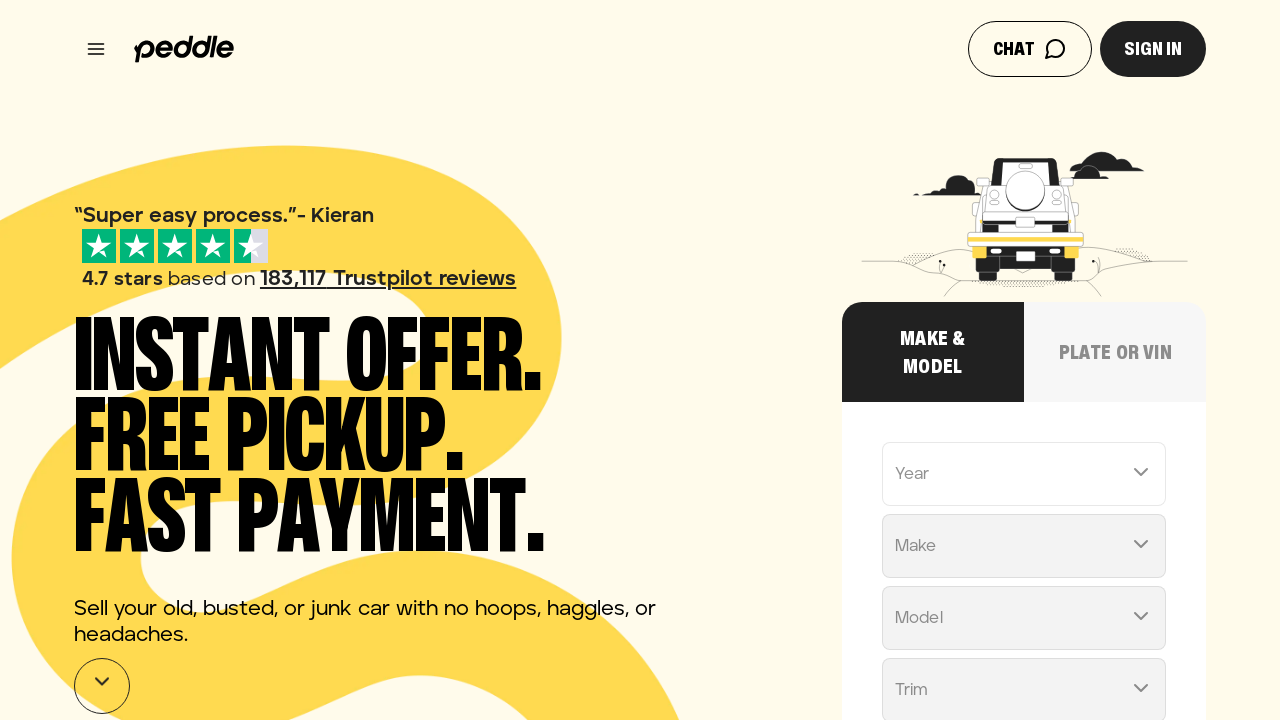

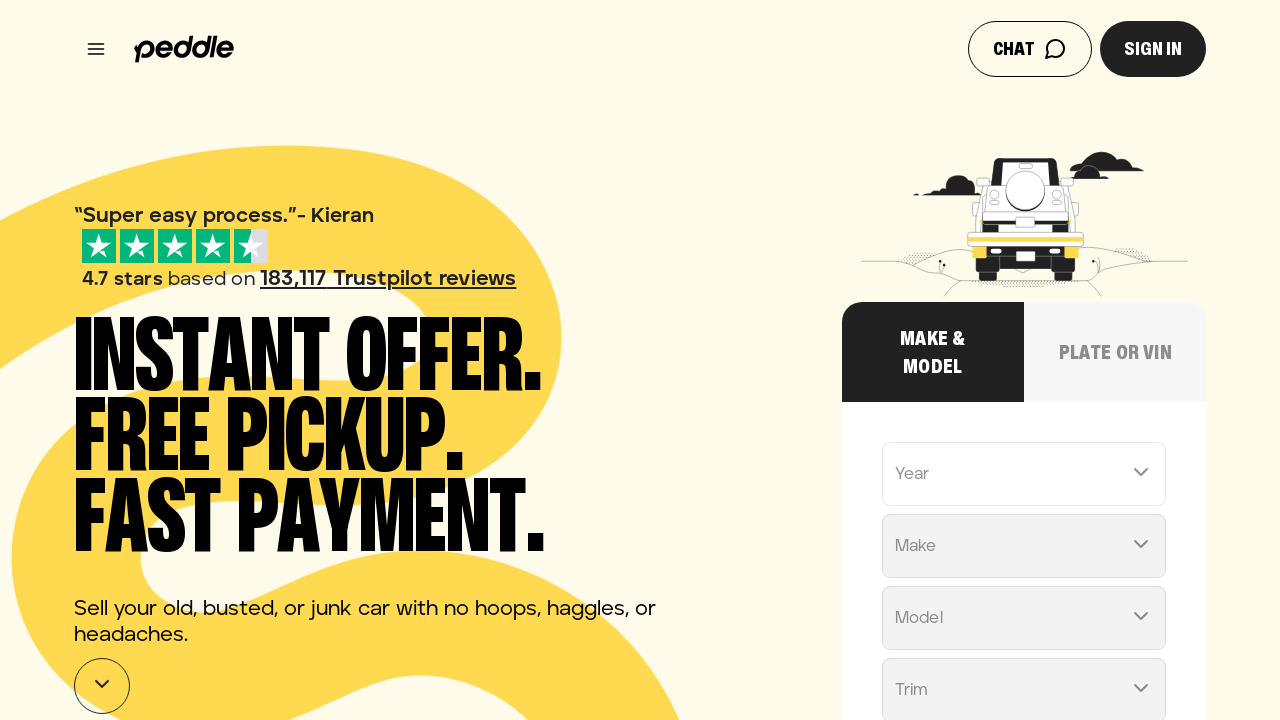